Demonstrates typing text into an email input field character by character with pauses between each keystroke

Starting URL: https://naveenautomationlabs.com/opencart/index.php?route=account/login

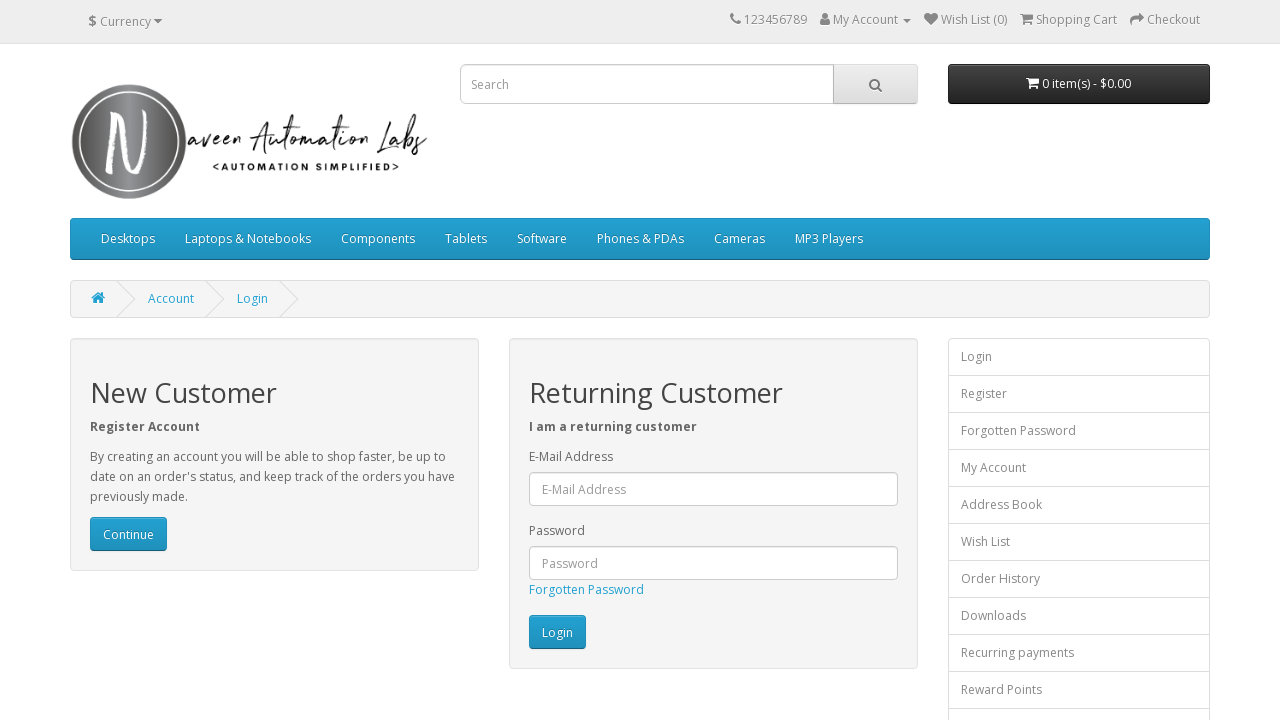

Navigated to OpenCart login page
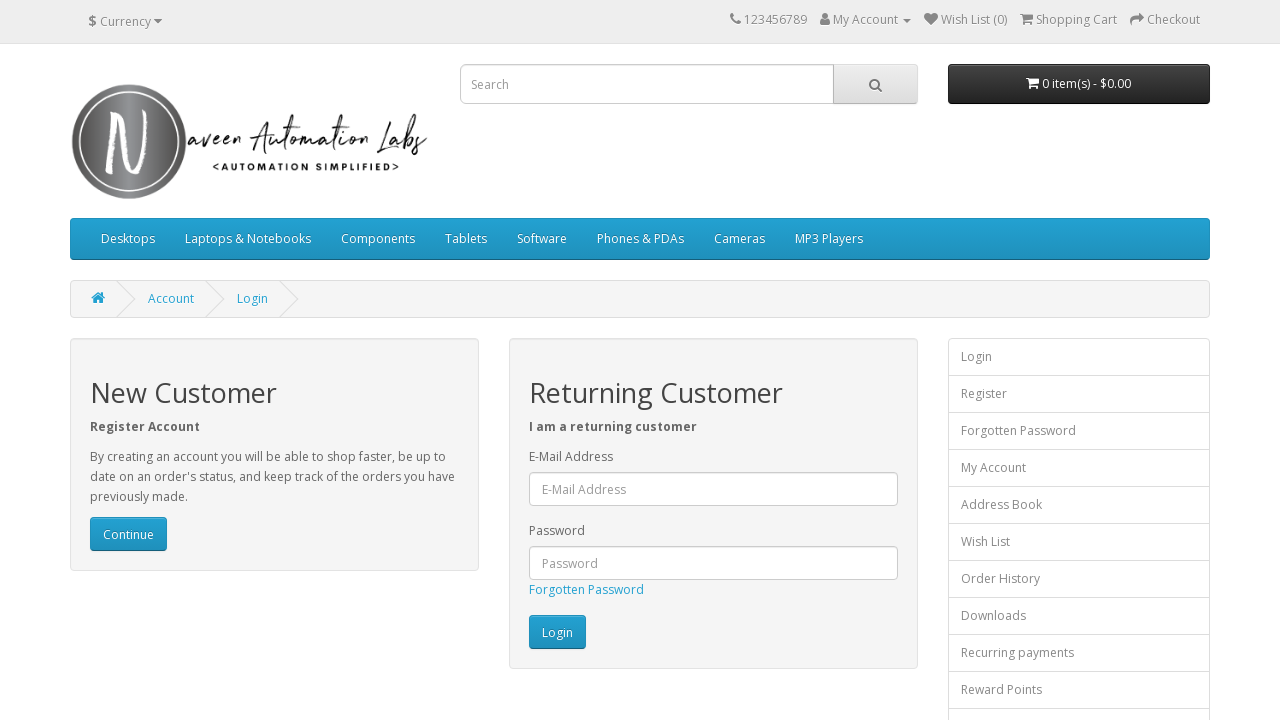

Located email input field
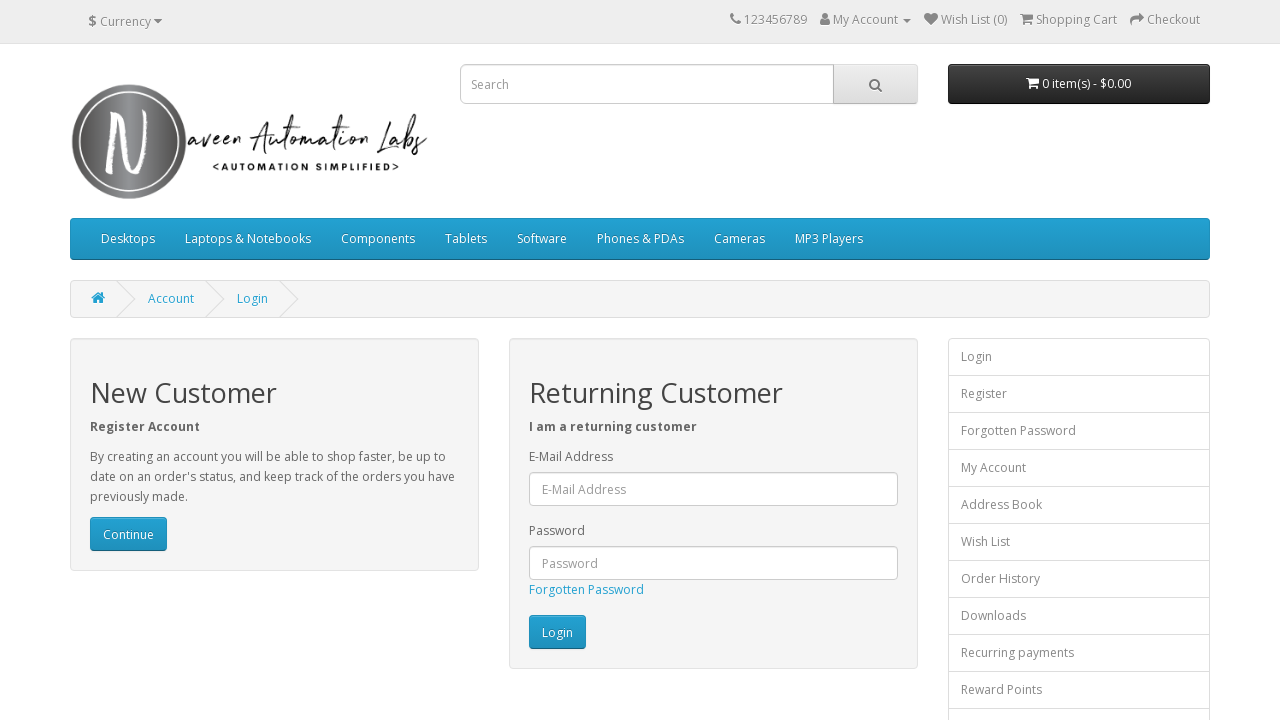

Typed character 'd' into email field with 500ms delay on #input-email
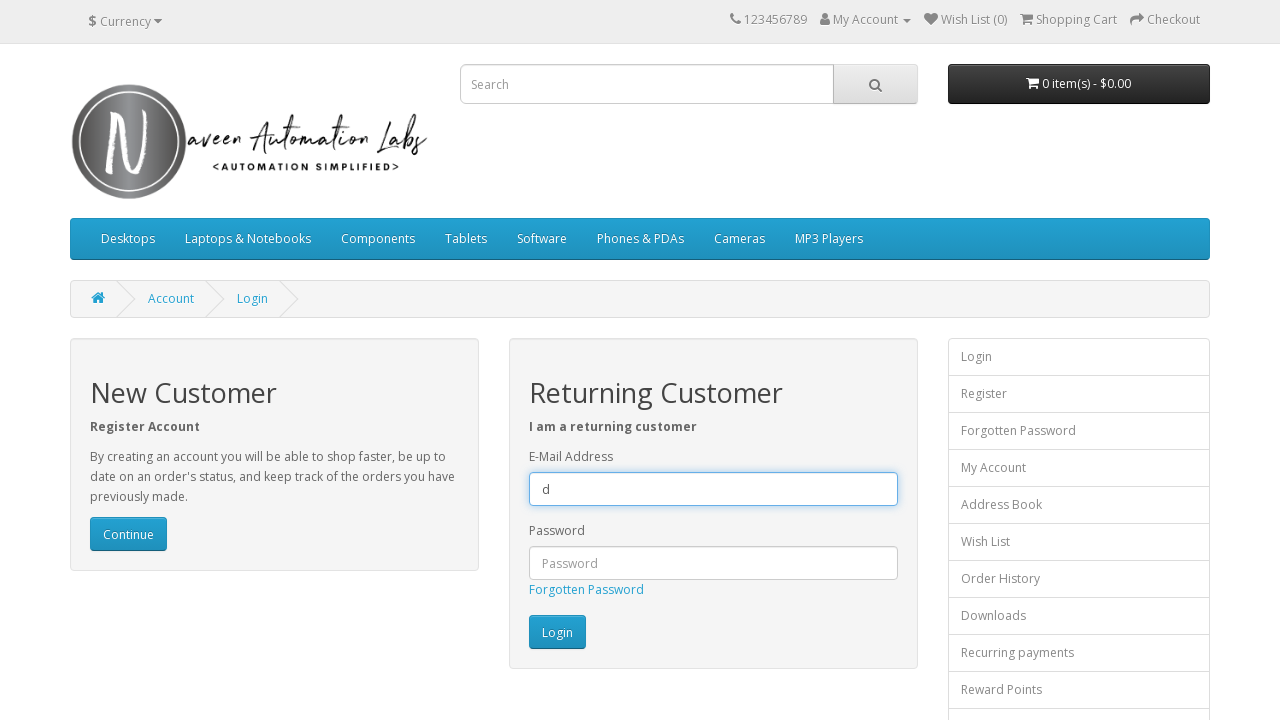

Typed character 'e' into email field with 500ms delay on #input-email
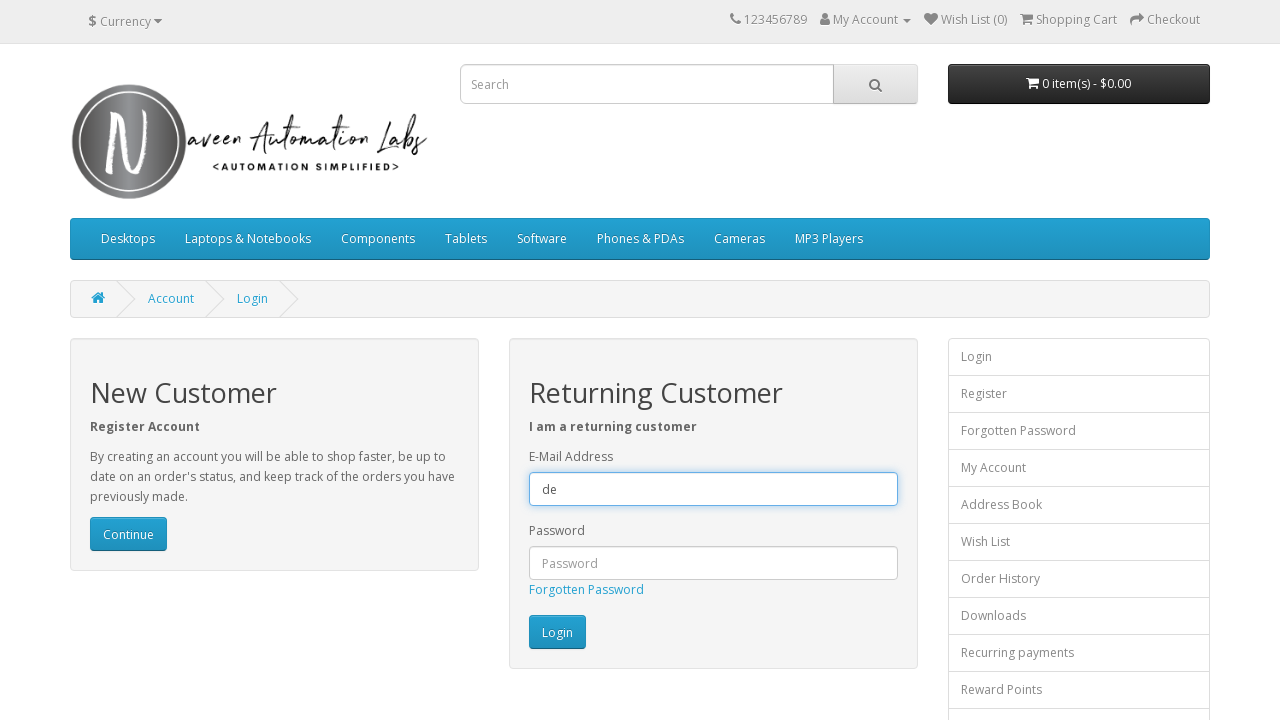

Typed character 'e' into email field with 500ms delay on #input-email
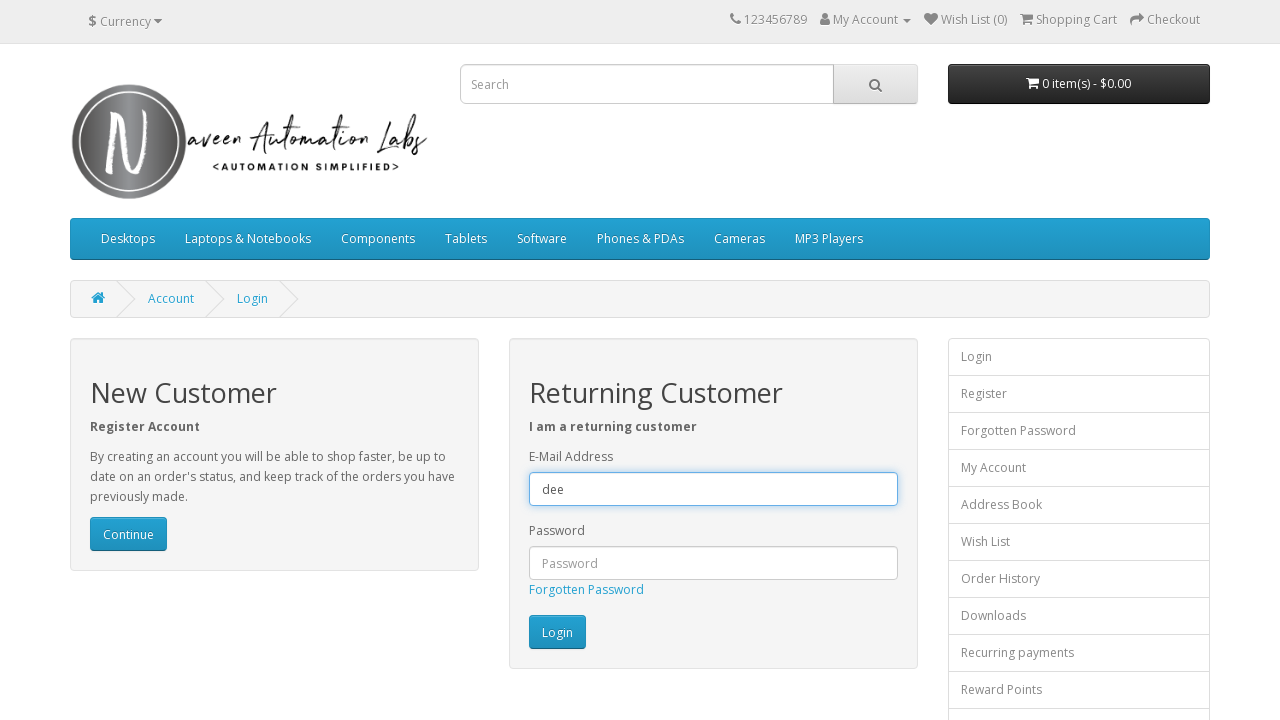

Typed character 'p' into email field with 500ms delay on #input-email
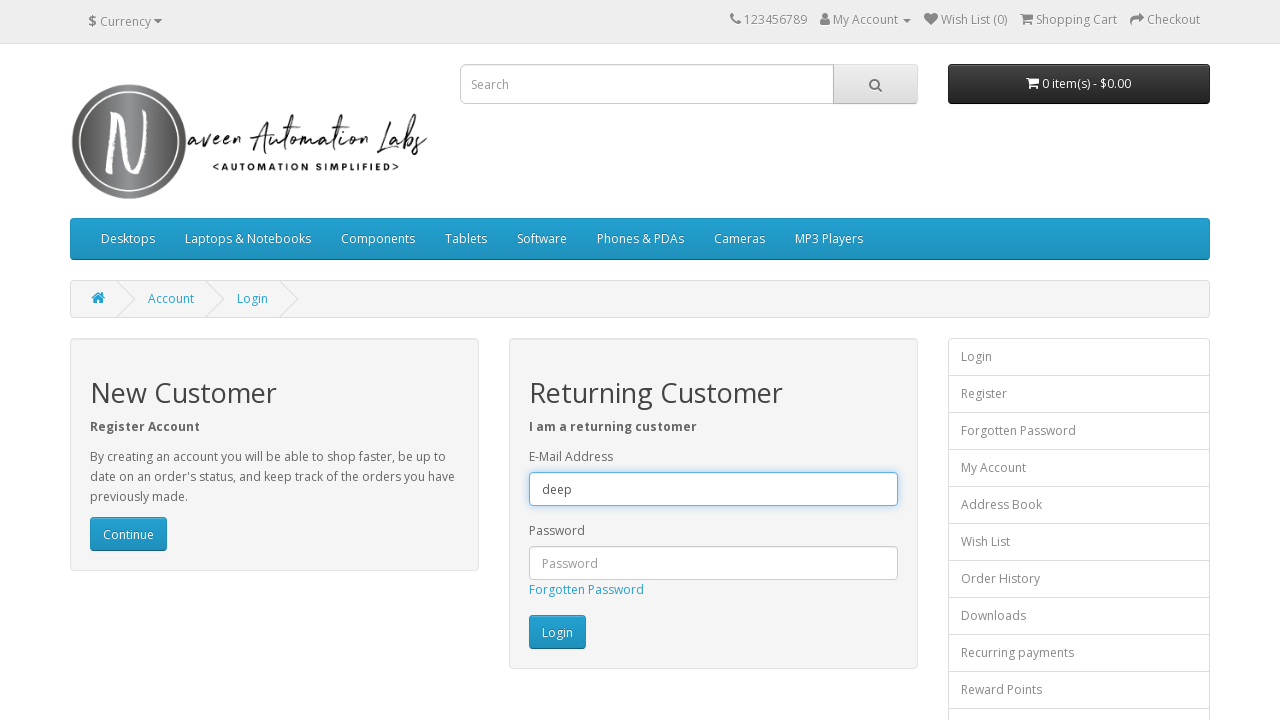

Typed character 't' into email field with 500ms delay on #input-email
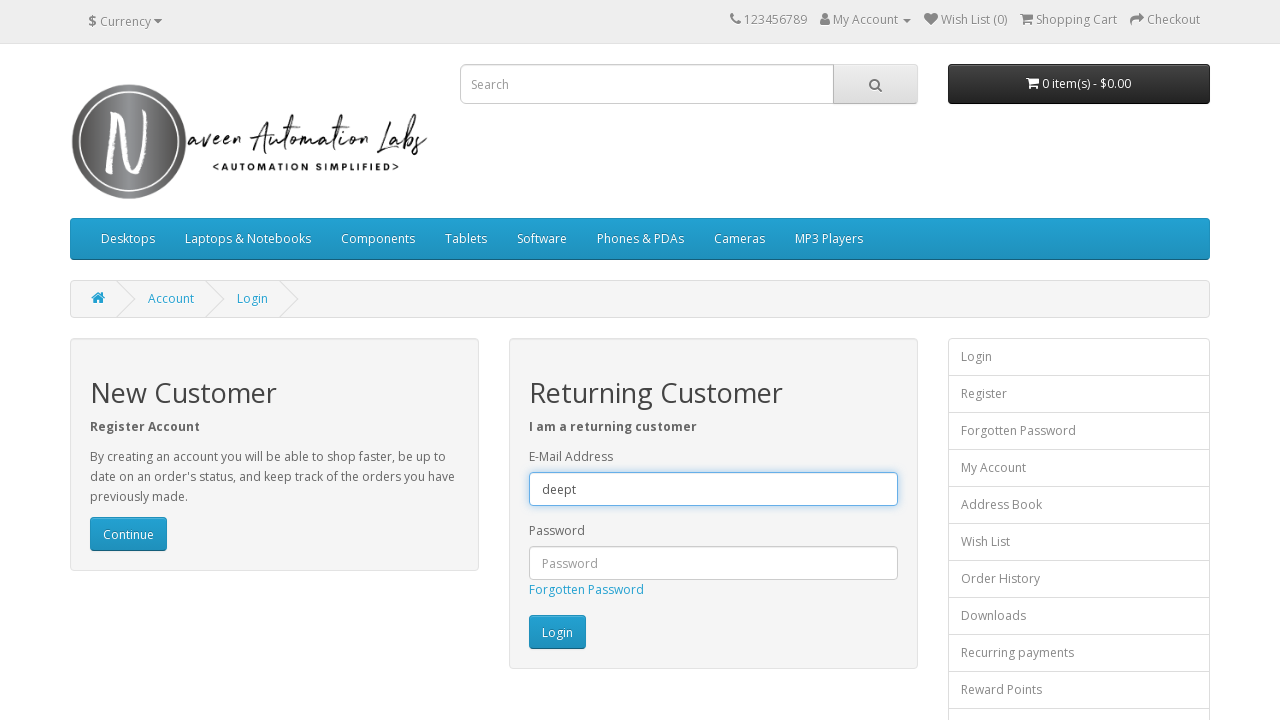

Typed character 'i' into email field with 500ms delay on #input-email
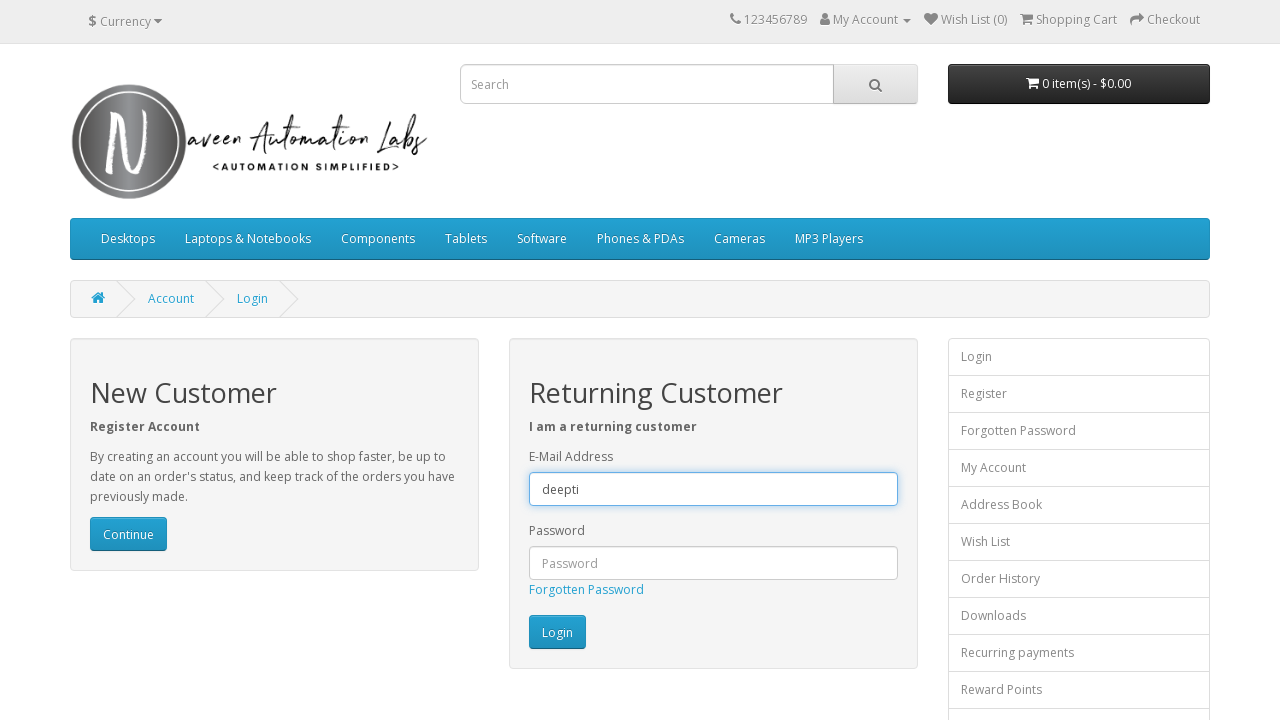

Typed character '@' into email field with 500ms delay on #input-email
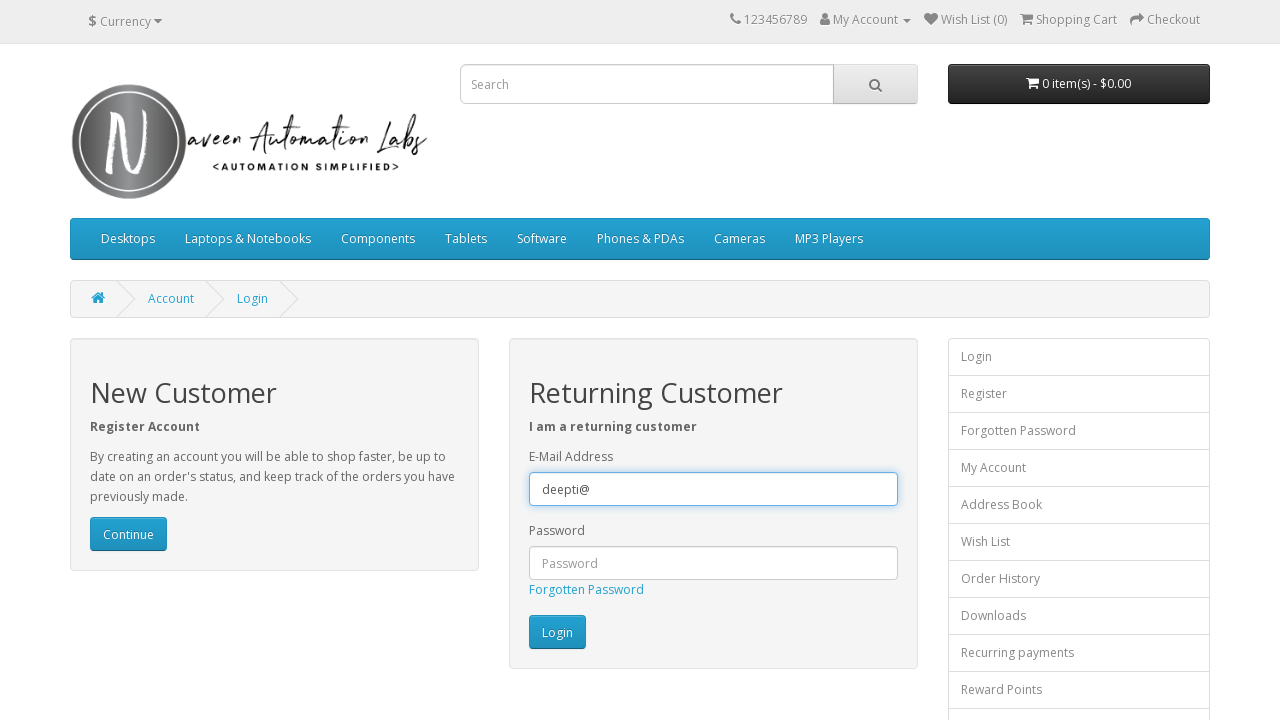

Typed character 'g' into email field with 500ms delay on #input-email
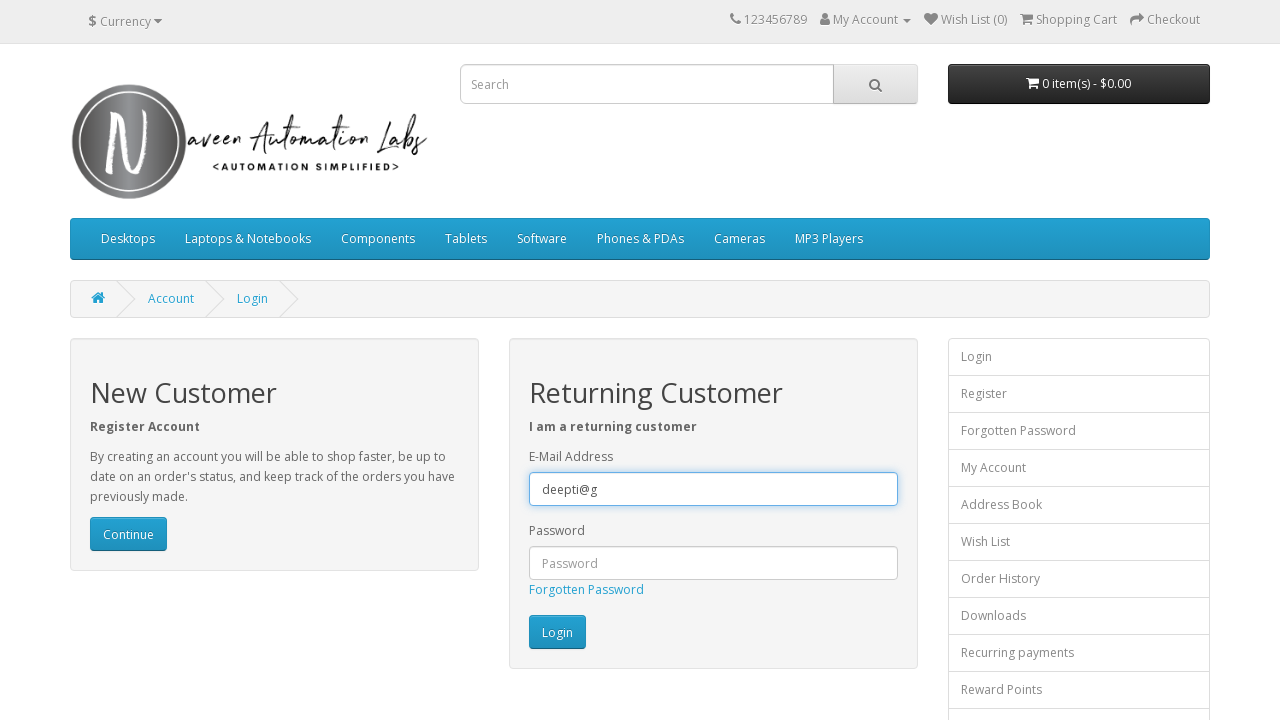

Typed character 'm' into email field with 500ms delay on #input-email
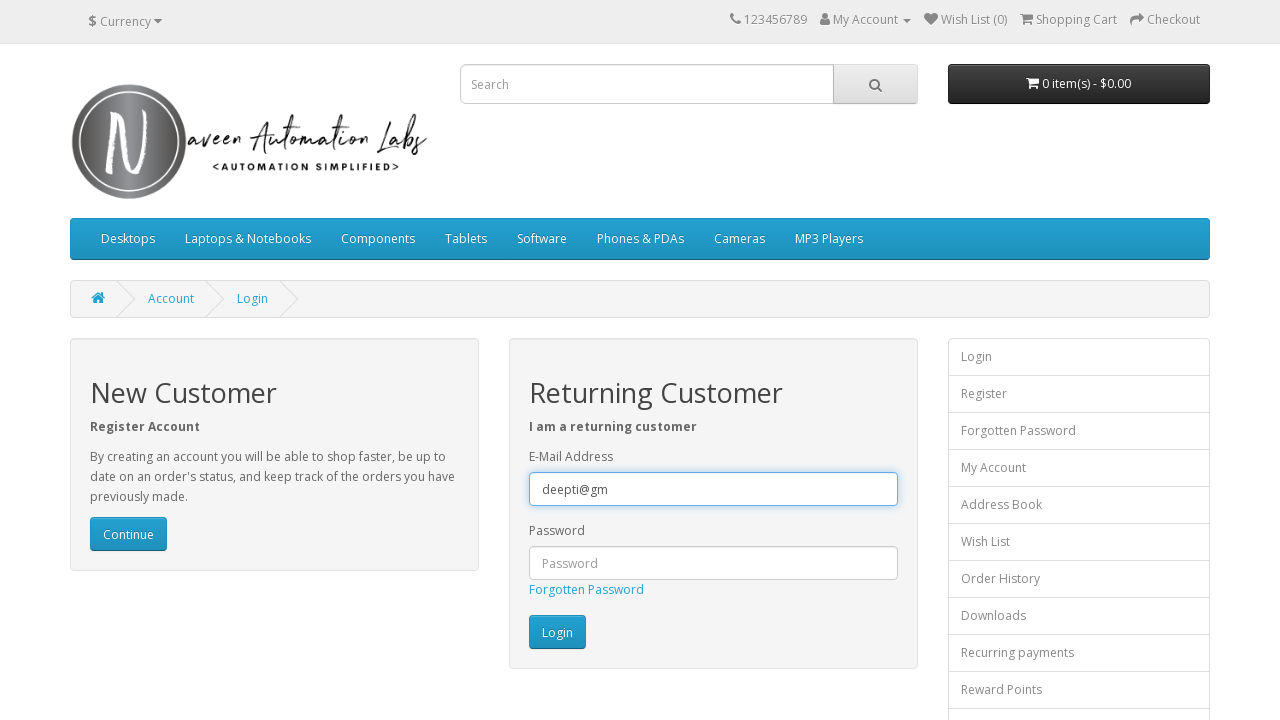

Typed character 'a' into email field with 500ms delay on #input-email
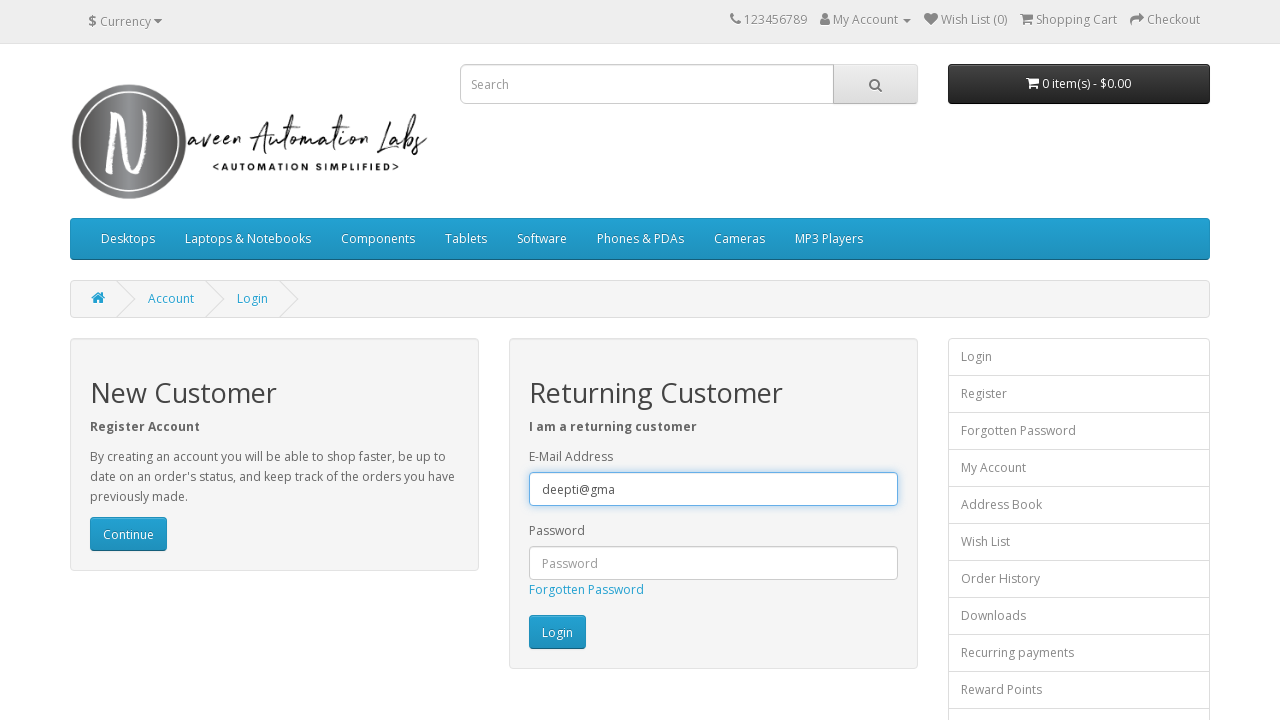

Typed character 'i' into email field with 500ms delay on #input-email
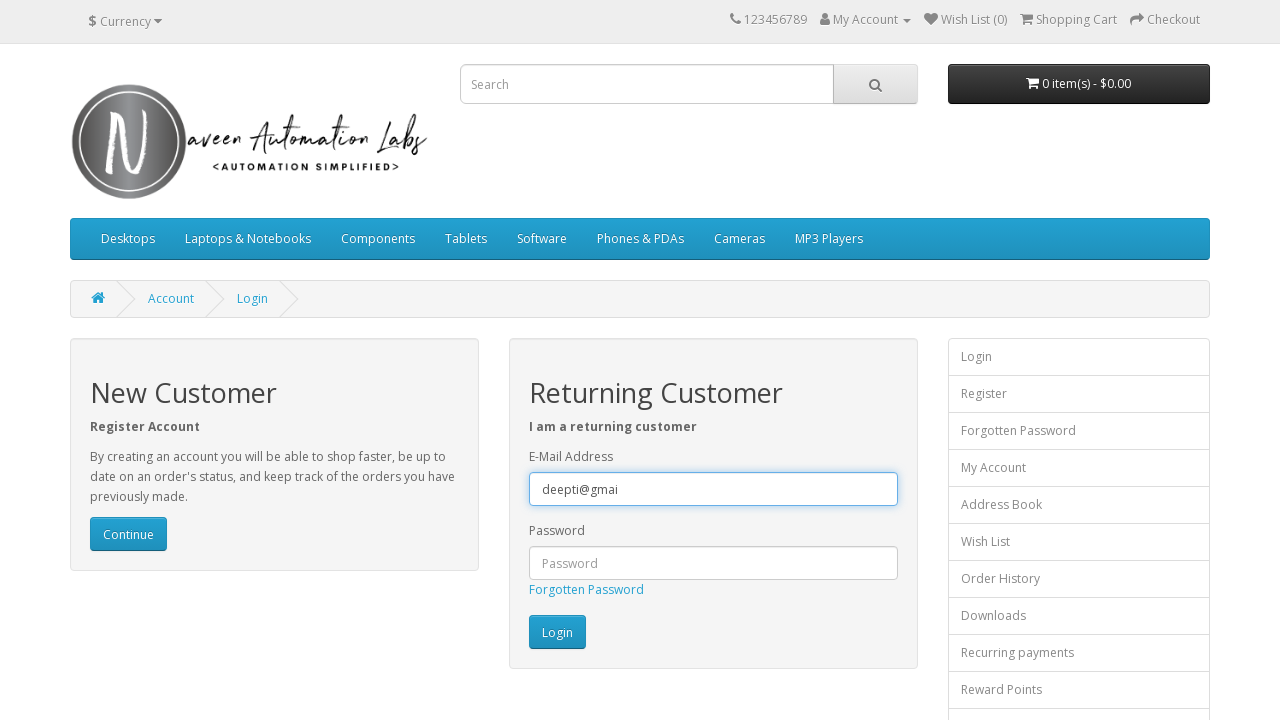

Typed character 'l' into email field with 500ms delay on #input-email
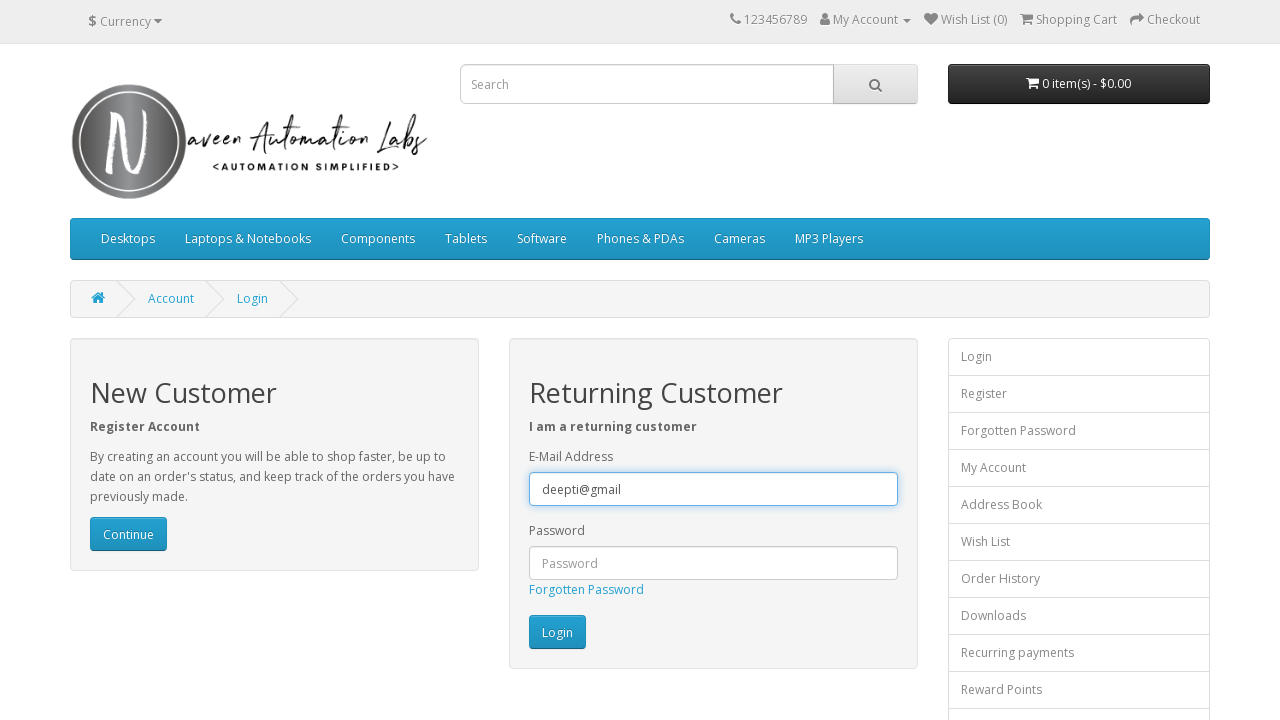

Typed character '.' into email field with 500ms delay on #input-email
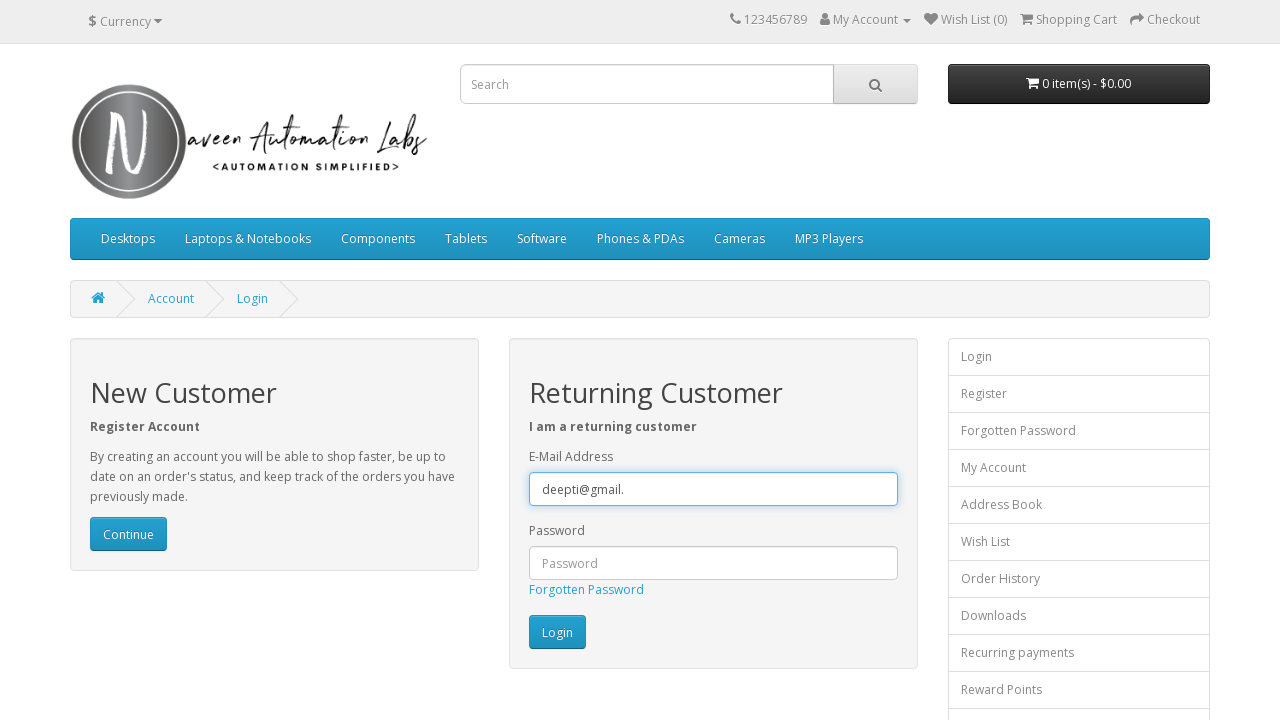

Typed character 'c' into email field with 500ms delay on #input-email
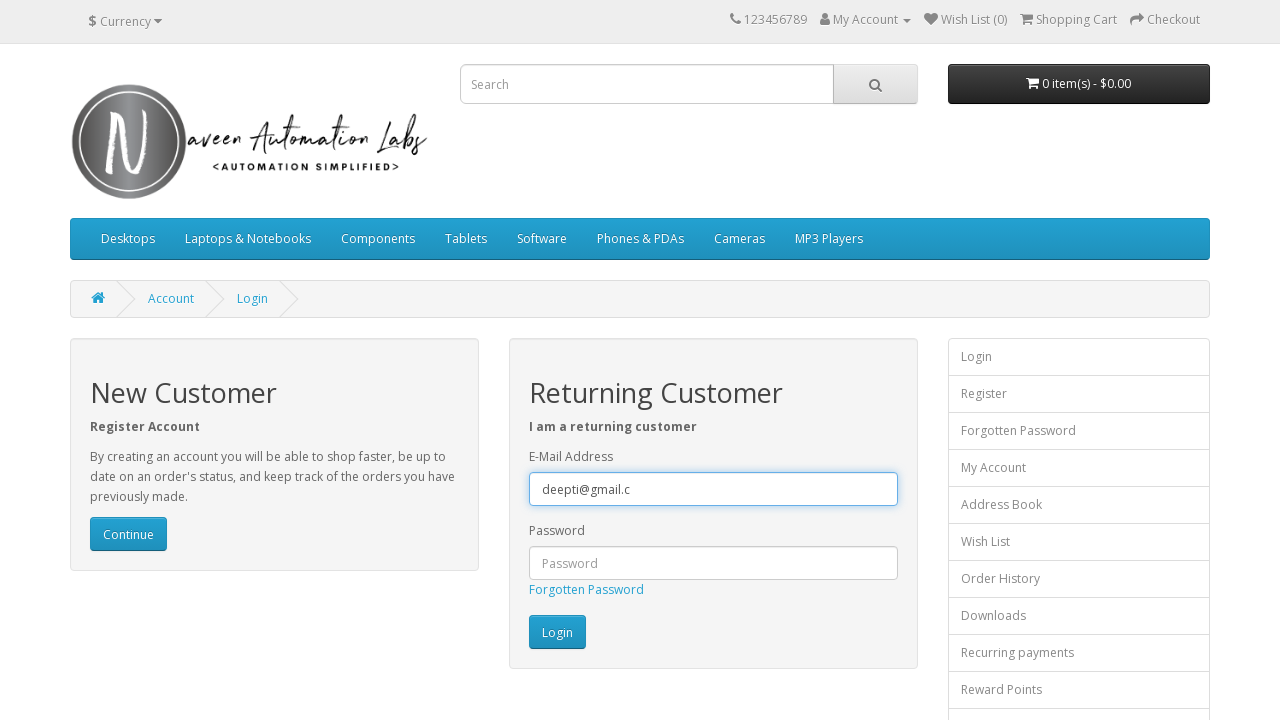

Typed character 'o' into email field with 500ms delay on #input-email
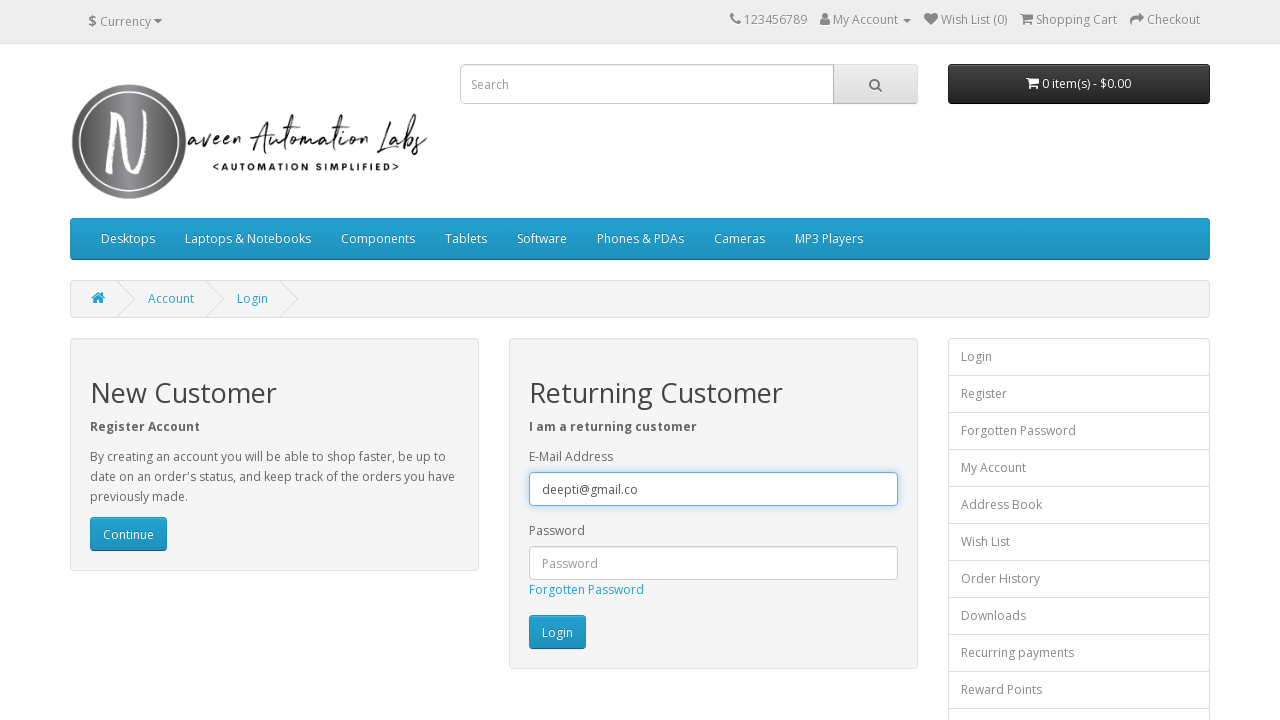

Typed character 'm' into email field with 500ms delay on #input-email
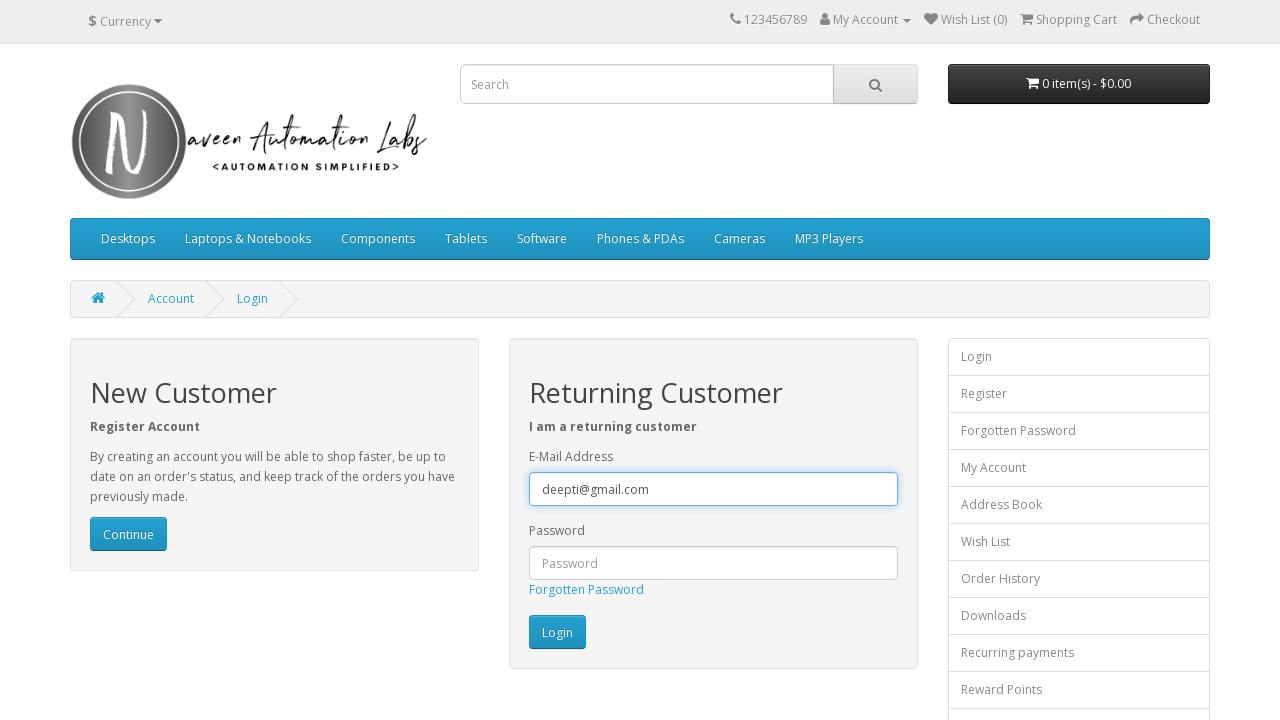

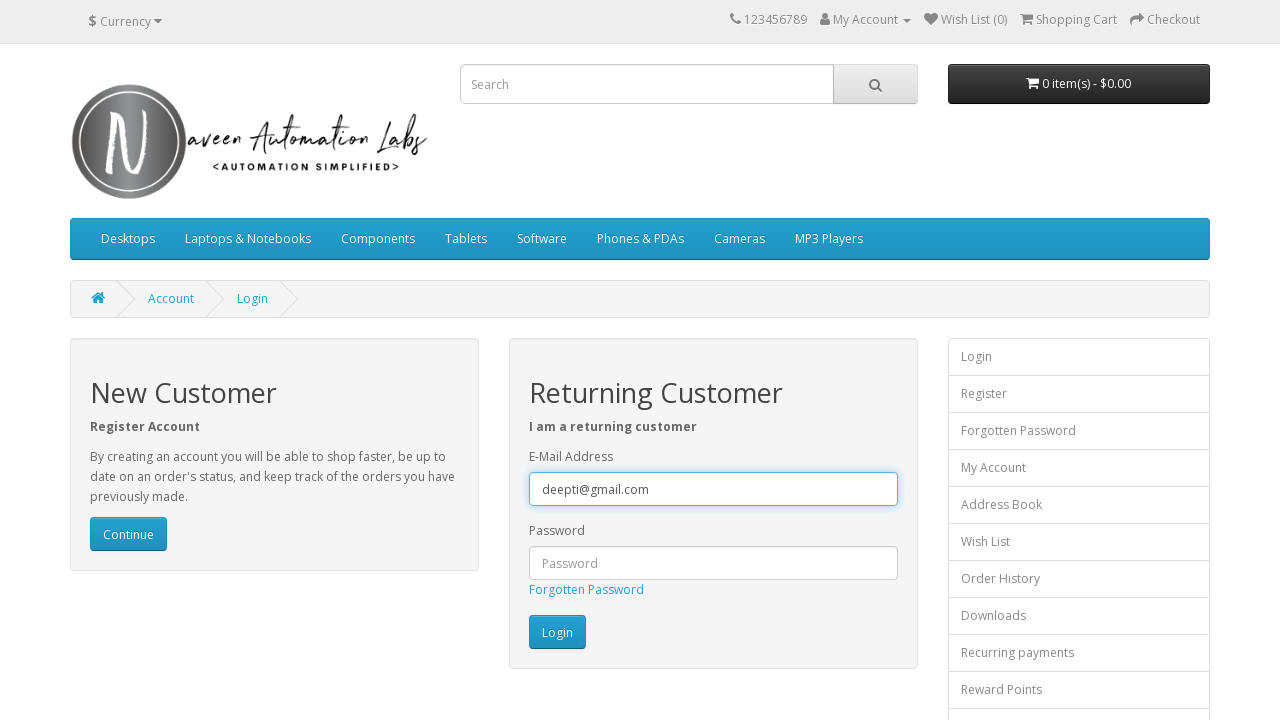